Scrolls to the bottom of a webpage using JavaScript execution to test page scrolling functionality

Starting URL: http://bit.ly/seljavabcamp

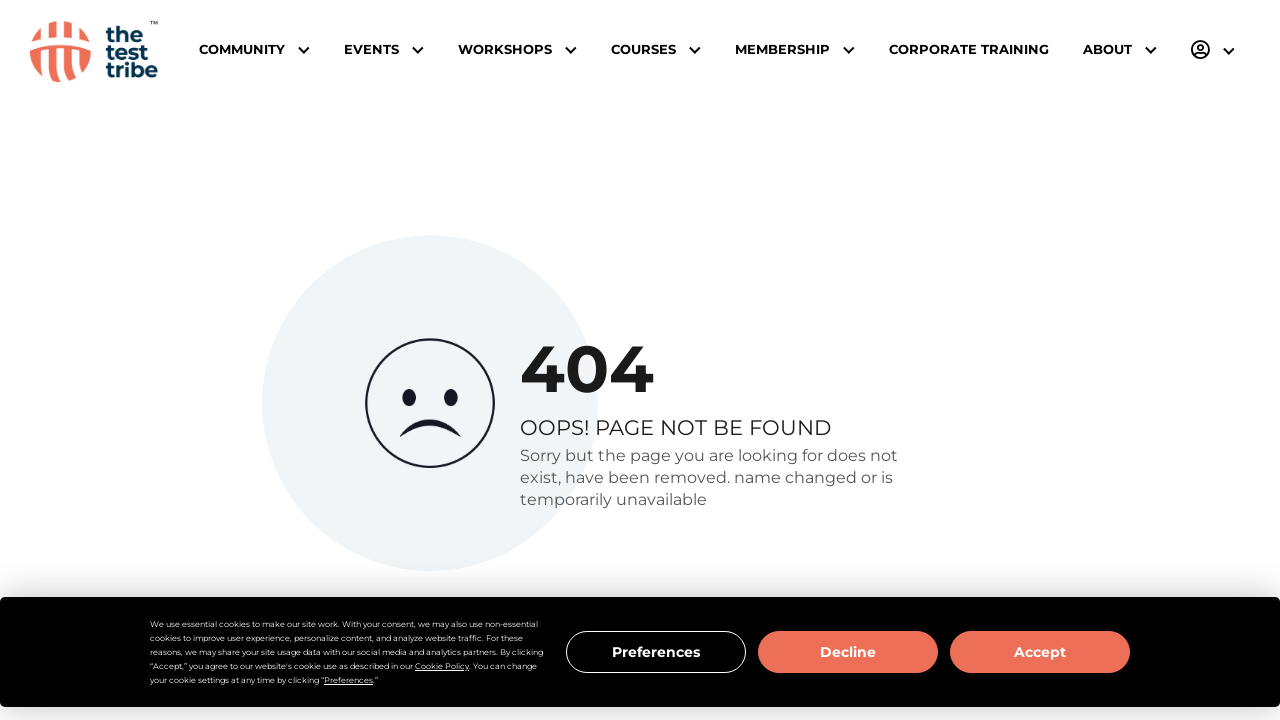

Navigated to http://bit.ly/seljavabcamp
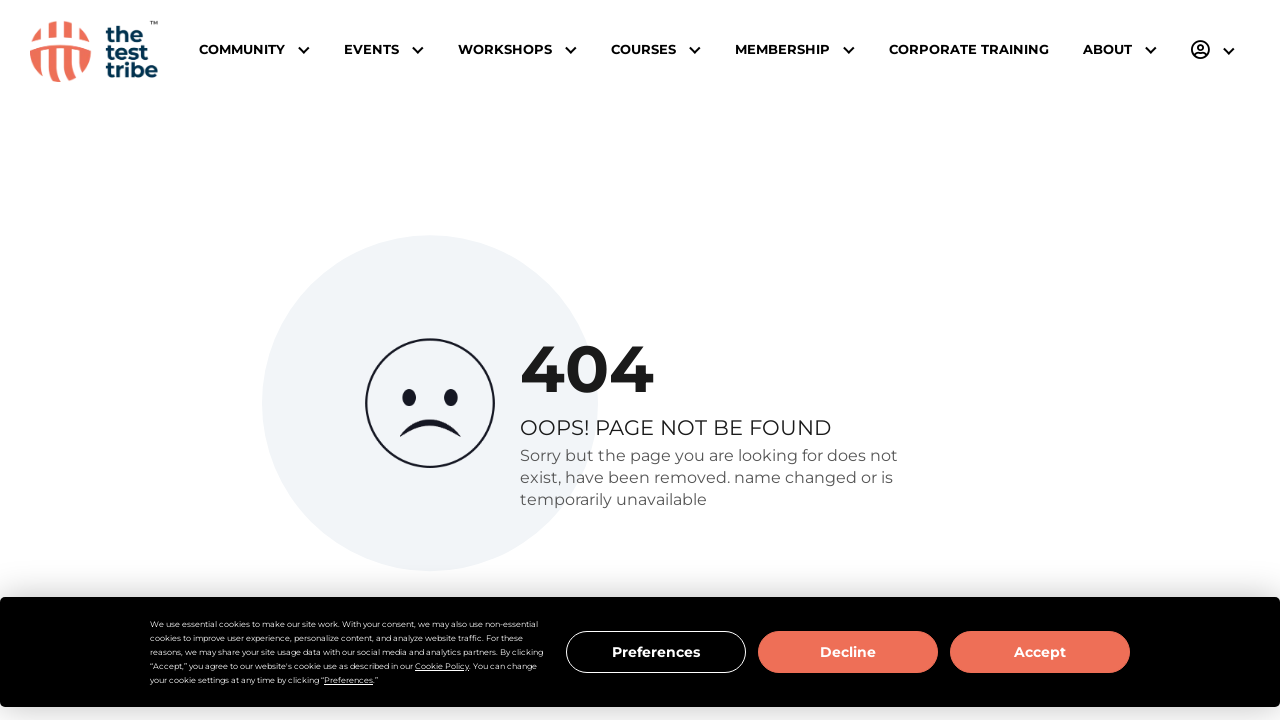

Scrolled to the bottom of the page using JavaScript execution
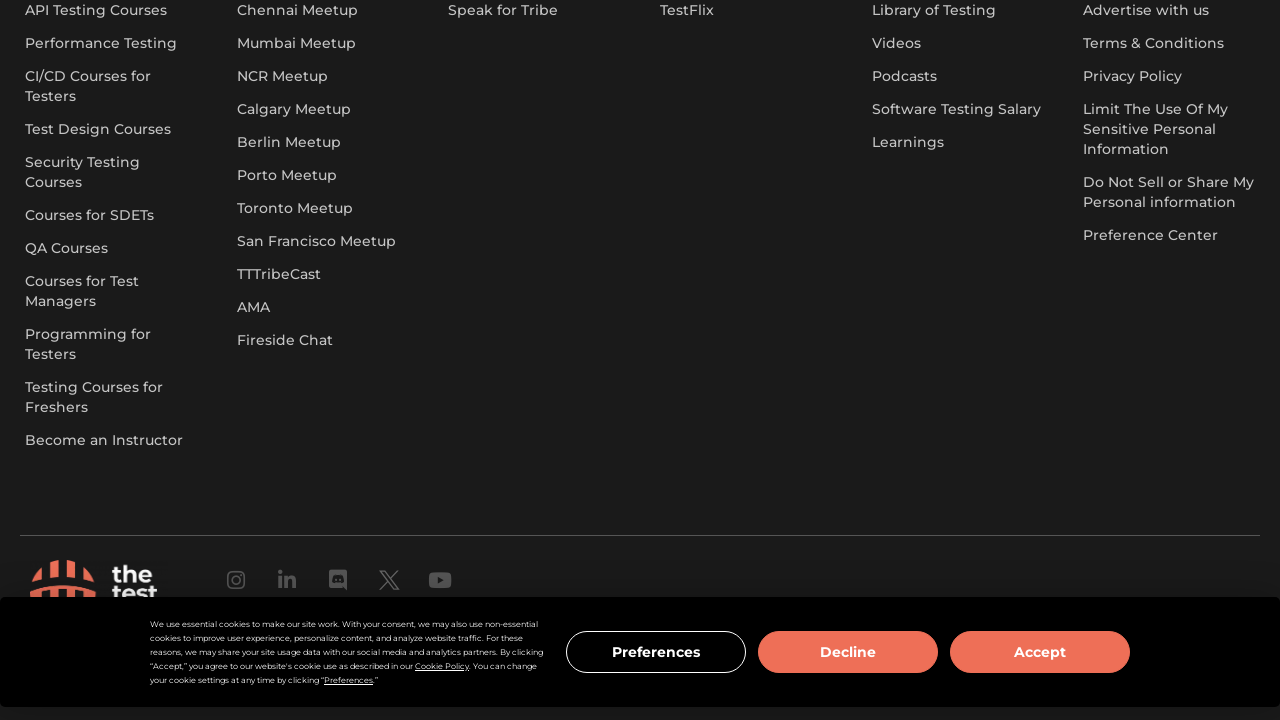

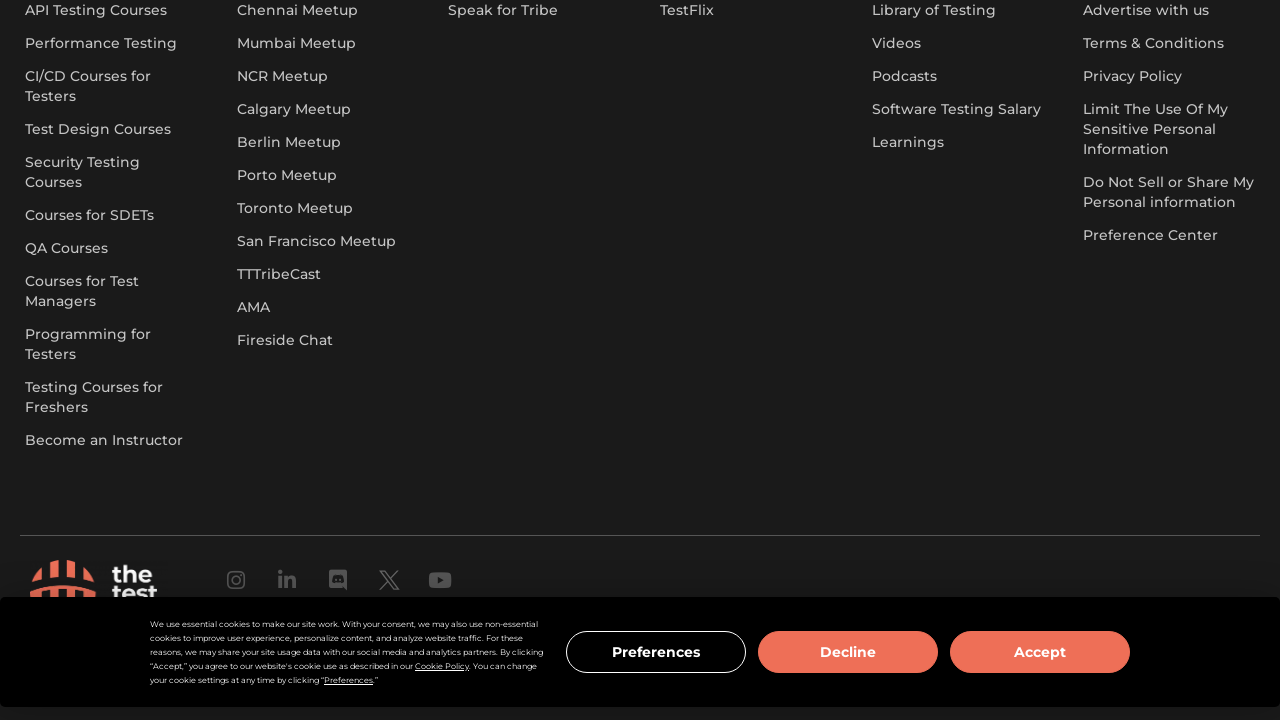